Tests the complete user signup flow on AutomationExercise website, including navigating to signup page, filling registration form with personal details, address information, and creating a new account.

Starting URL: https://automationexercise.com/

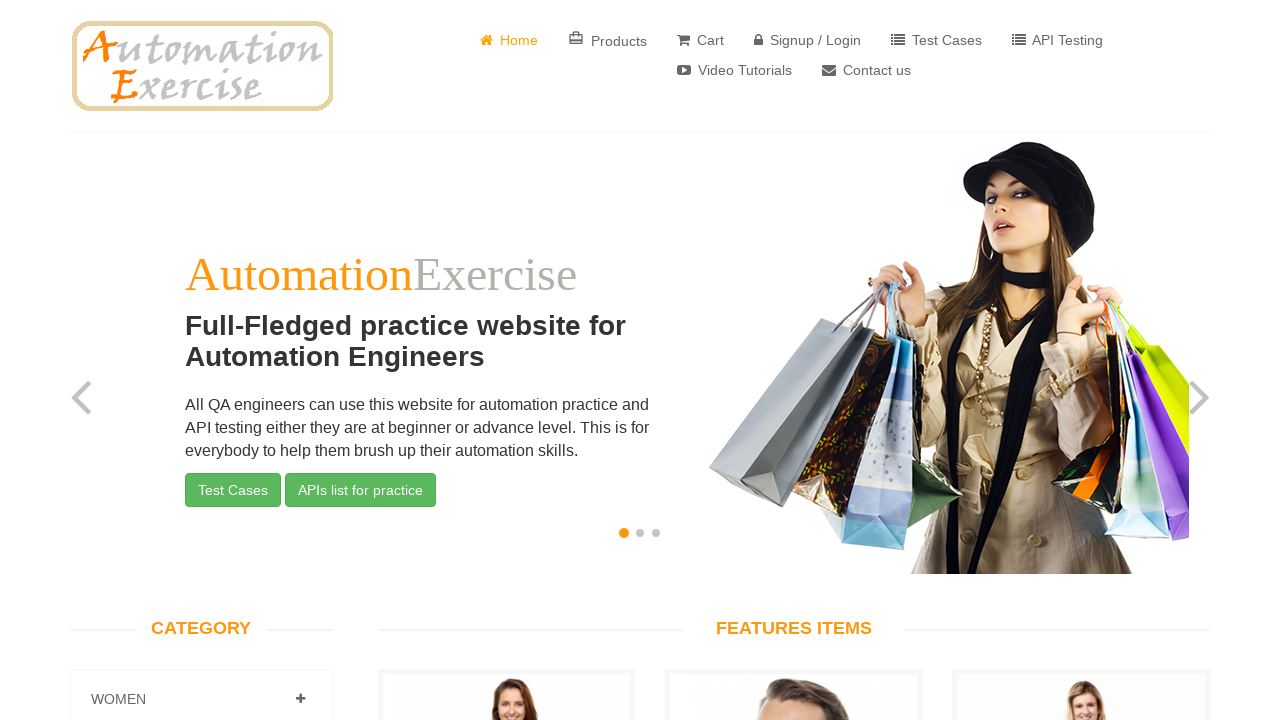

Home page loaded - AutomationExercise logo verified
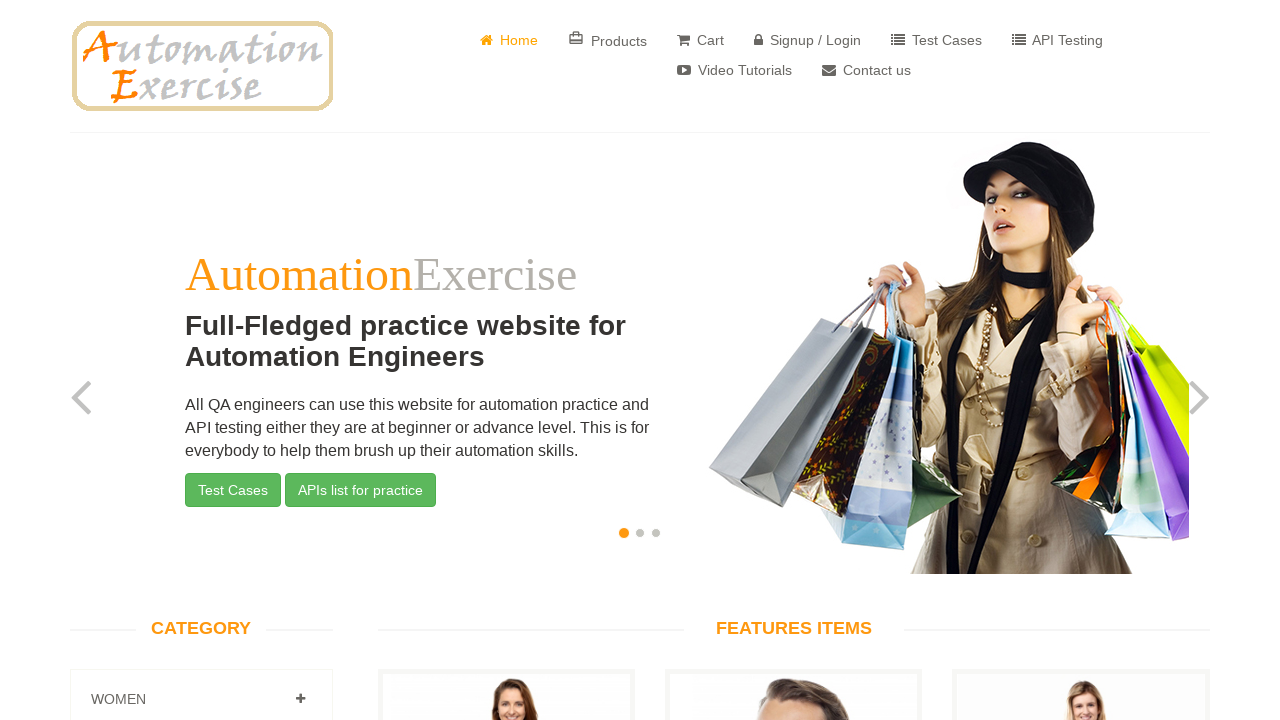

Clicked on Signup / Login link at (808, 40) on text=Signup / Login
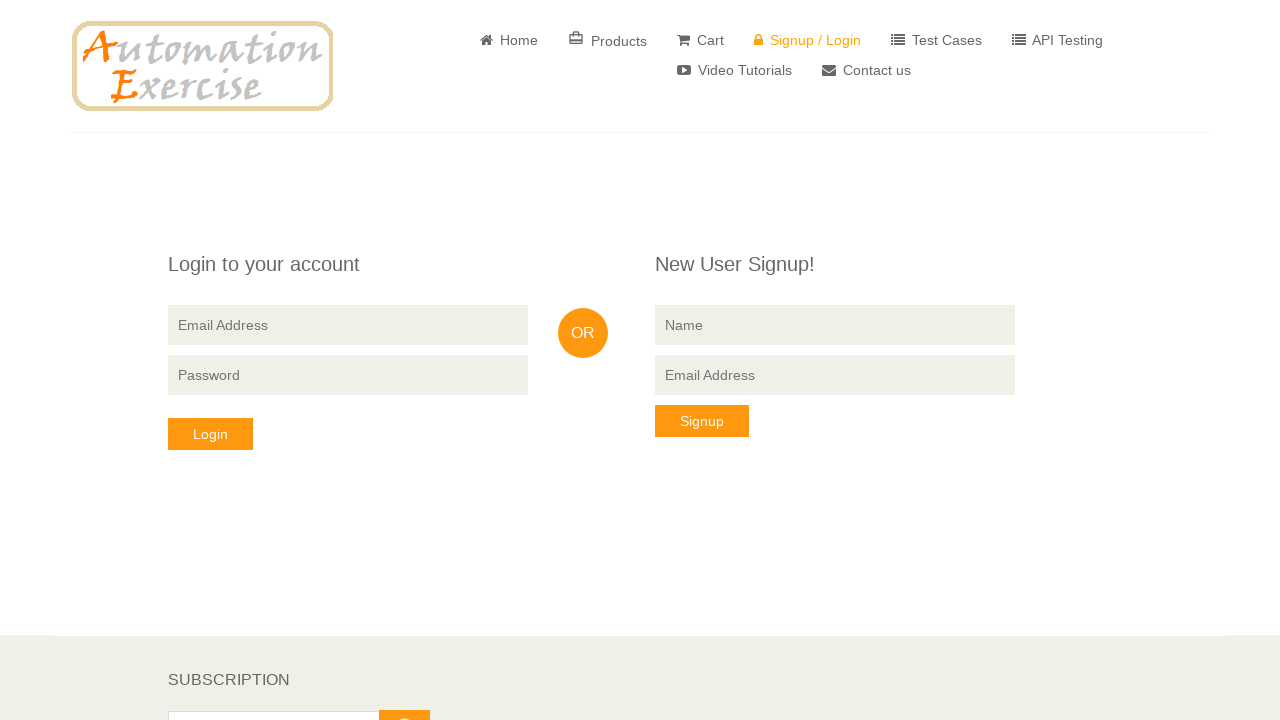

Signup page loaded - 'New User Signup!' section visible
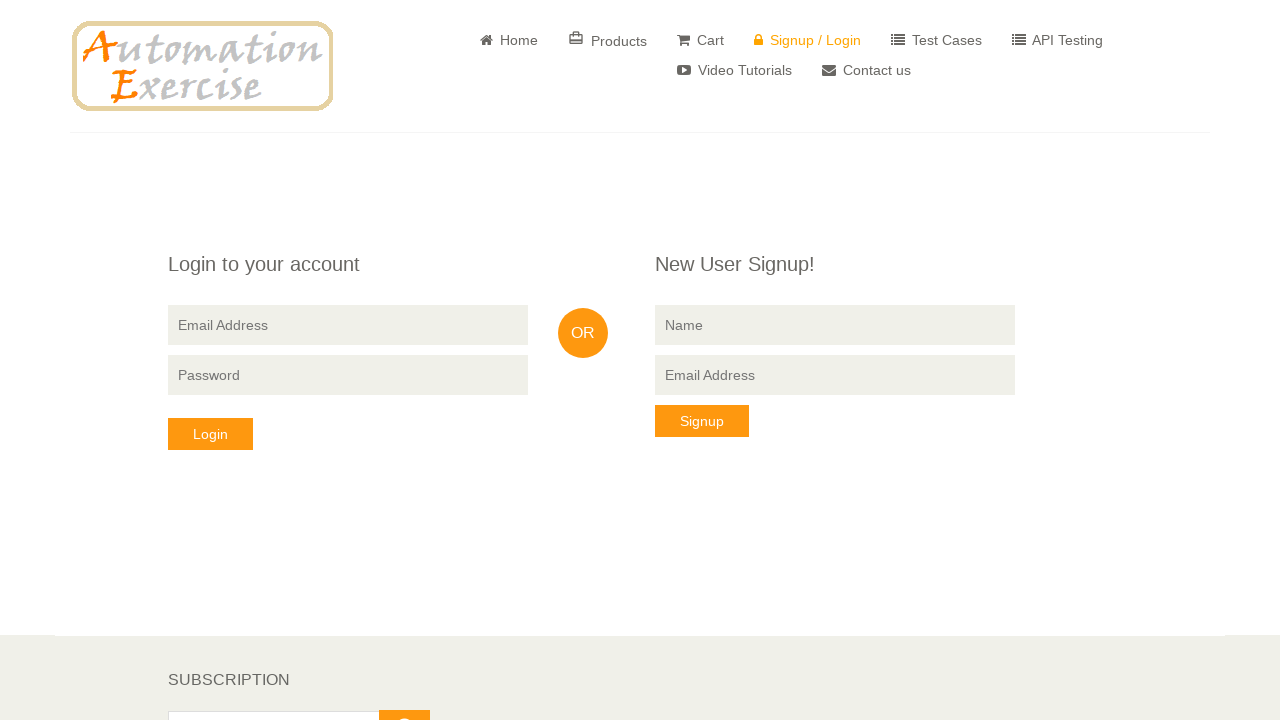

Entered name 'TestUser' in signup form on input[name='name']
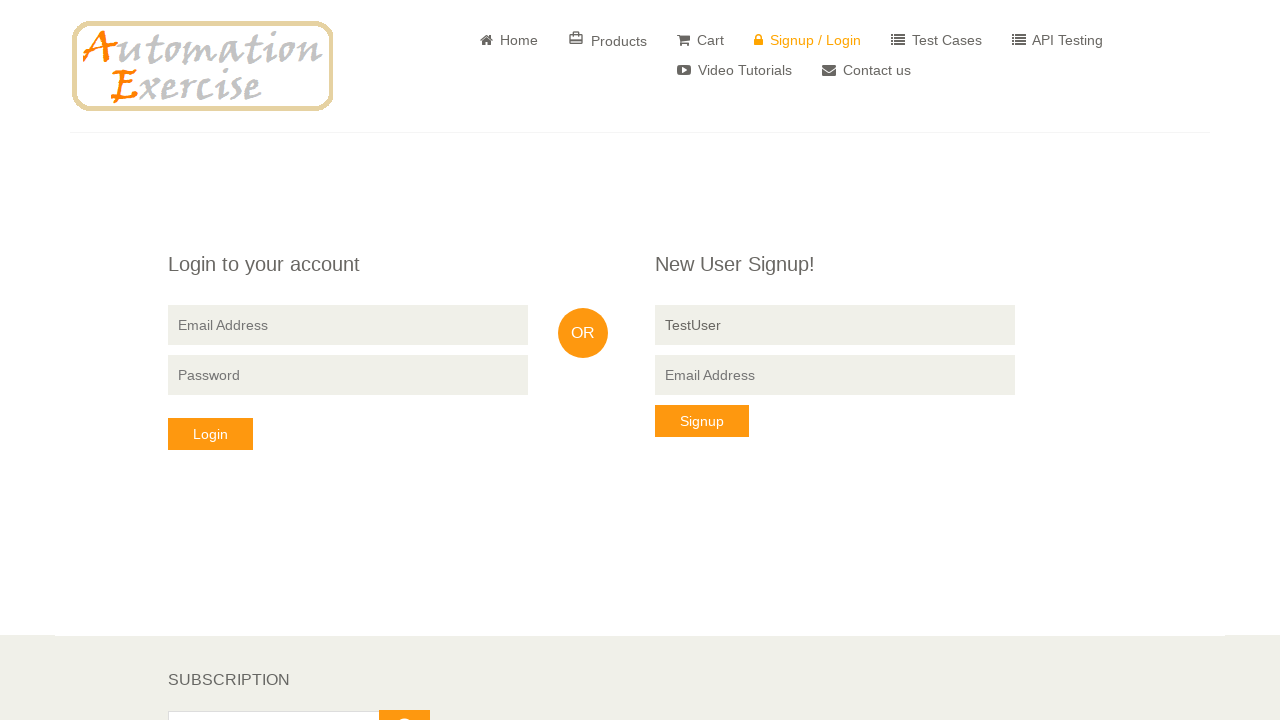

Entered email 'testuser7482@mail.com' in signup form on input[data-qa='signup-email']
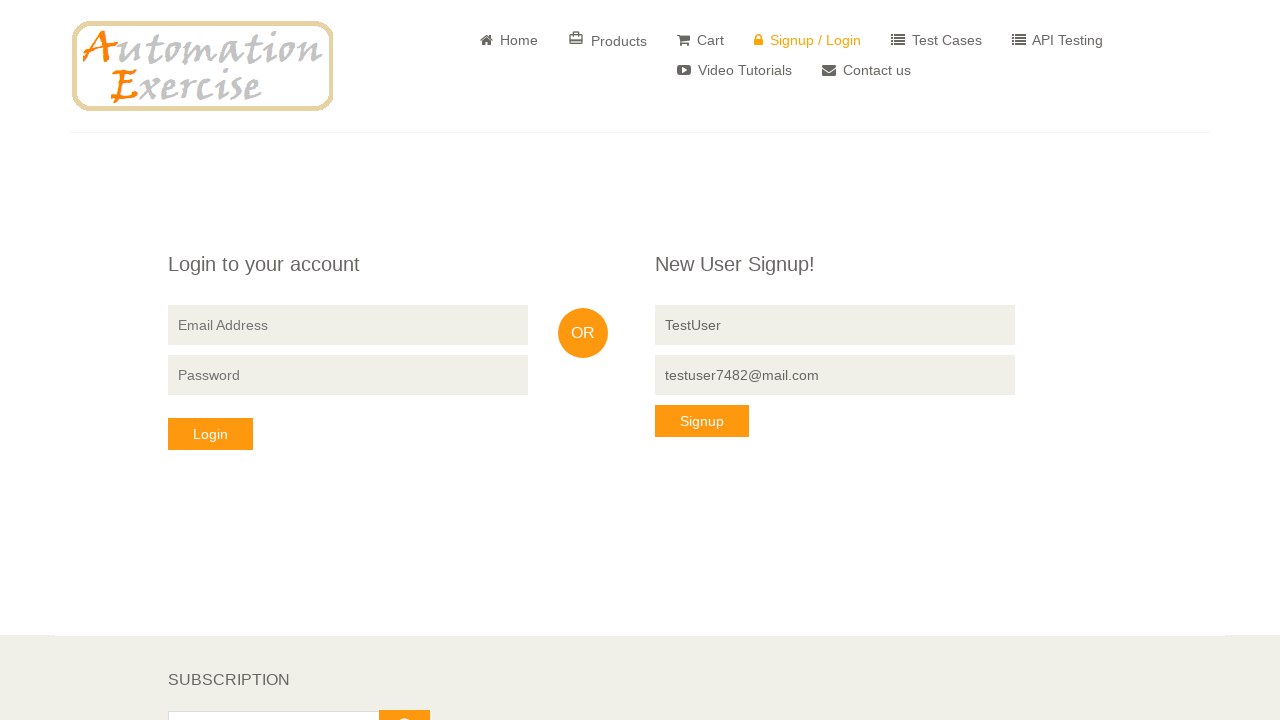

Clicked Signup button to proceed to account creation form at (702, 421) on button[data-qa='signup-button']
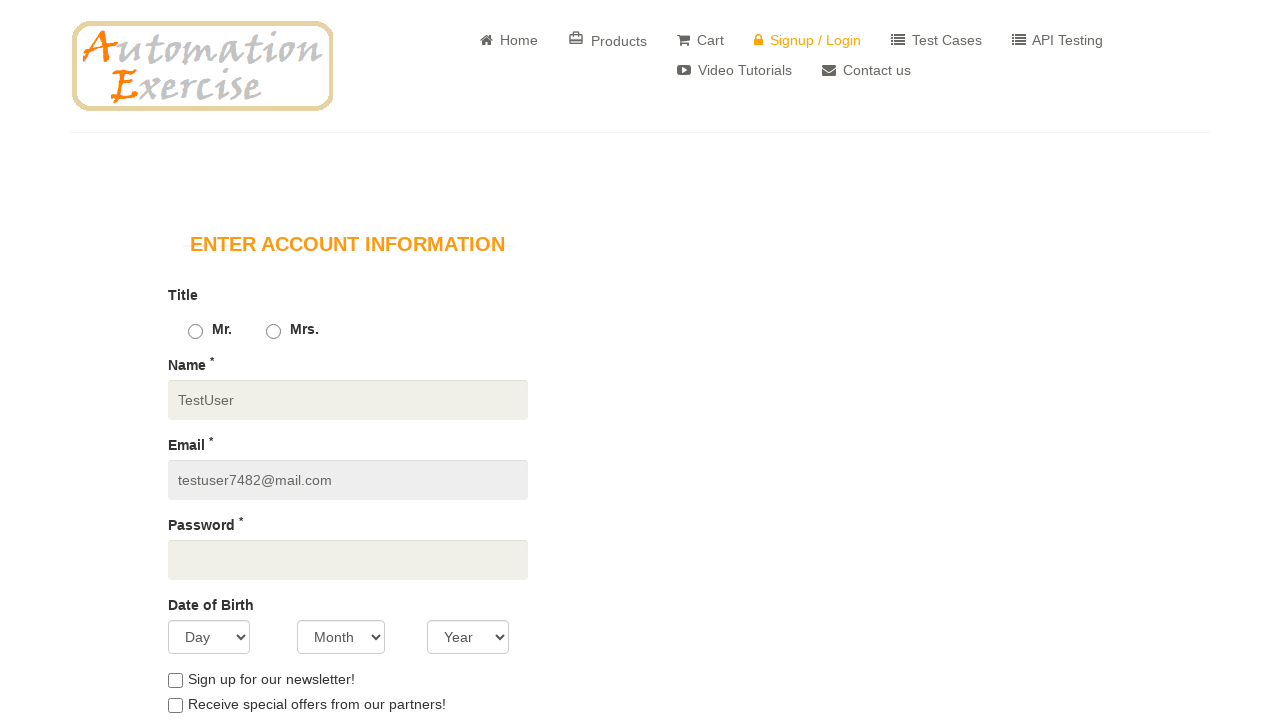

Account information form loaded successfully
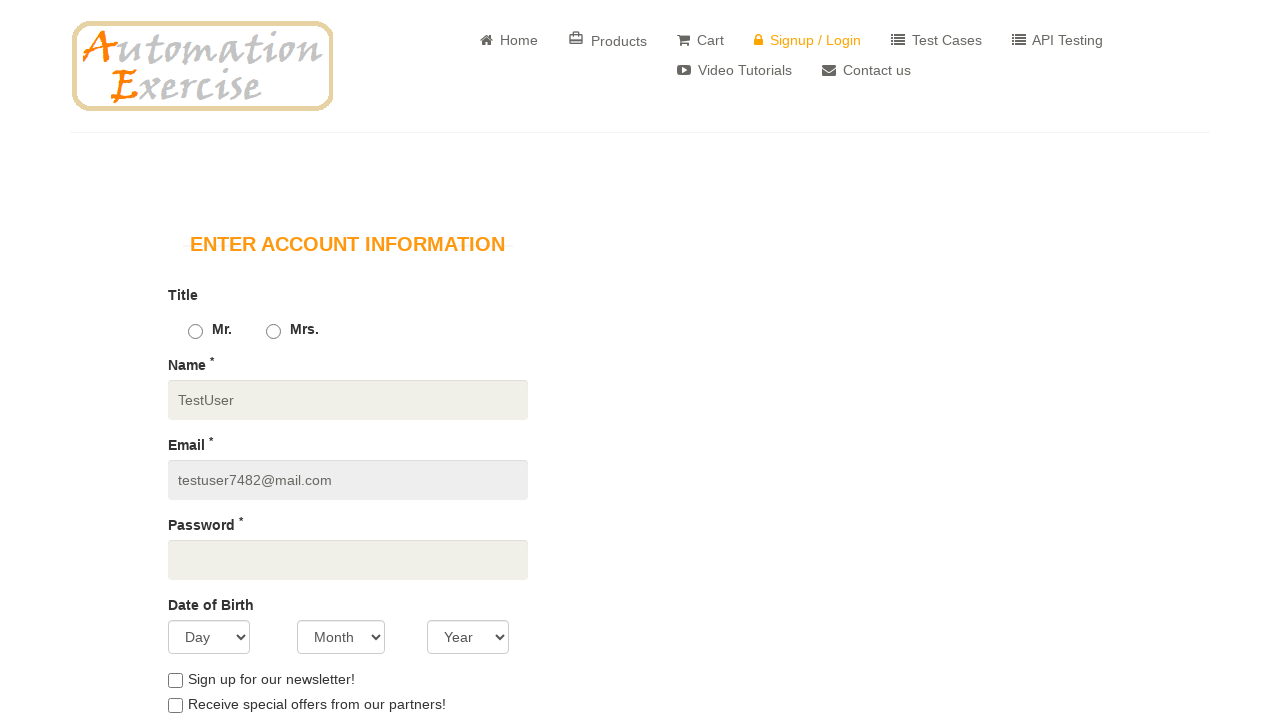

Selected 'Mr.' as title at (195, 332) on #id_gender1
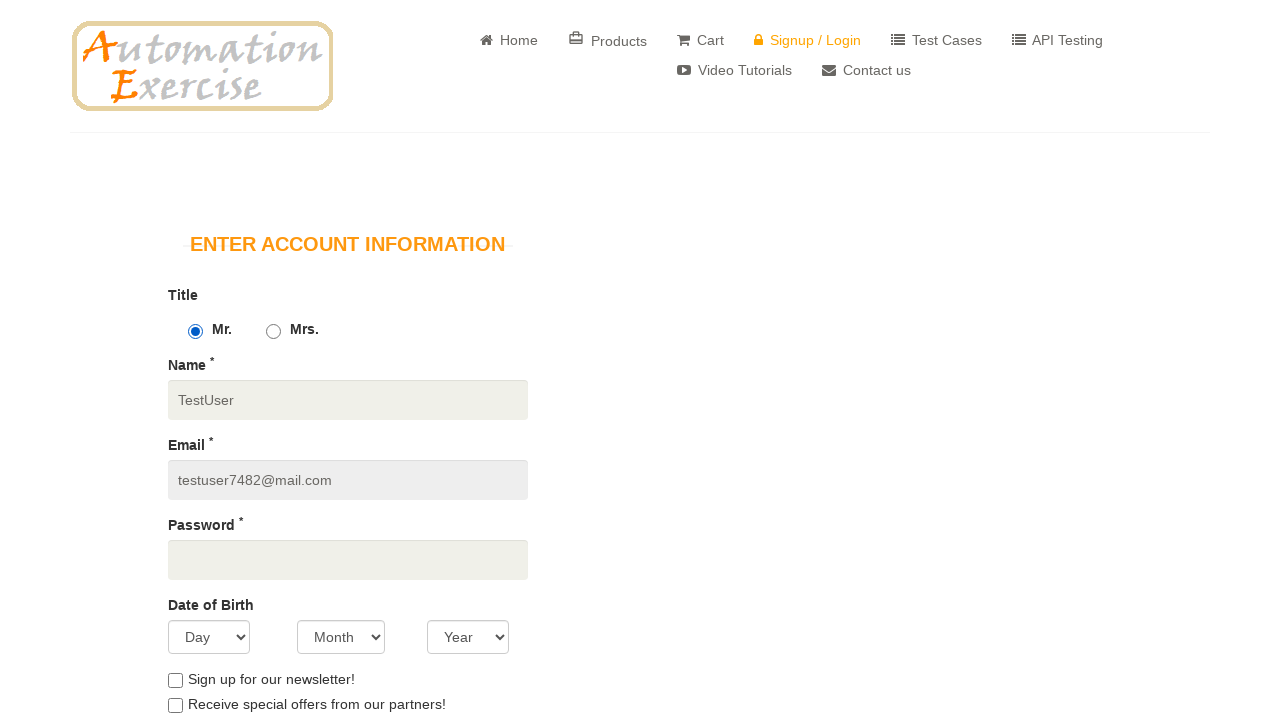

Entered password 'TestPass123' on #password
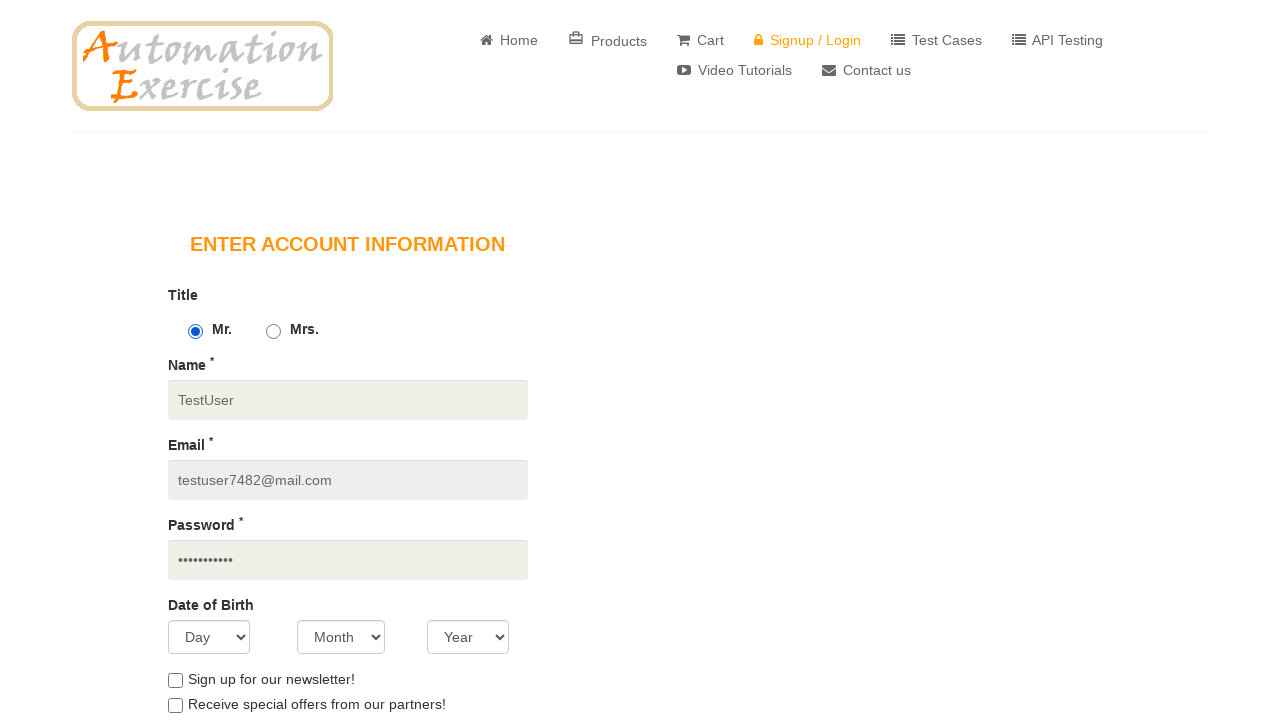

Selected day 5 for date of birth on #days
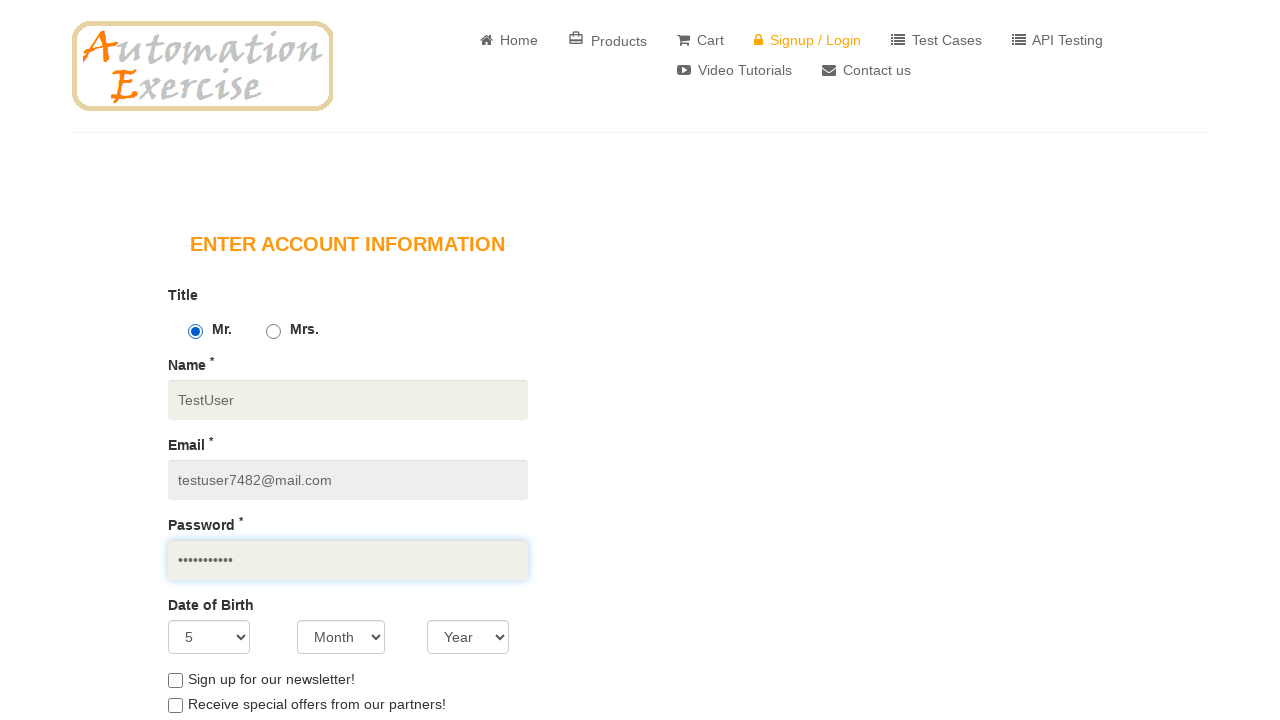

Selected month 6 for date of birth on #months
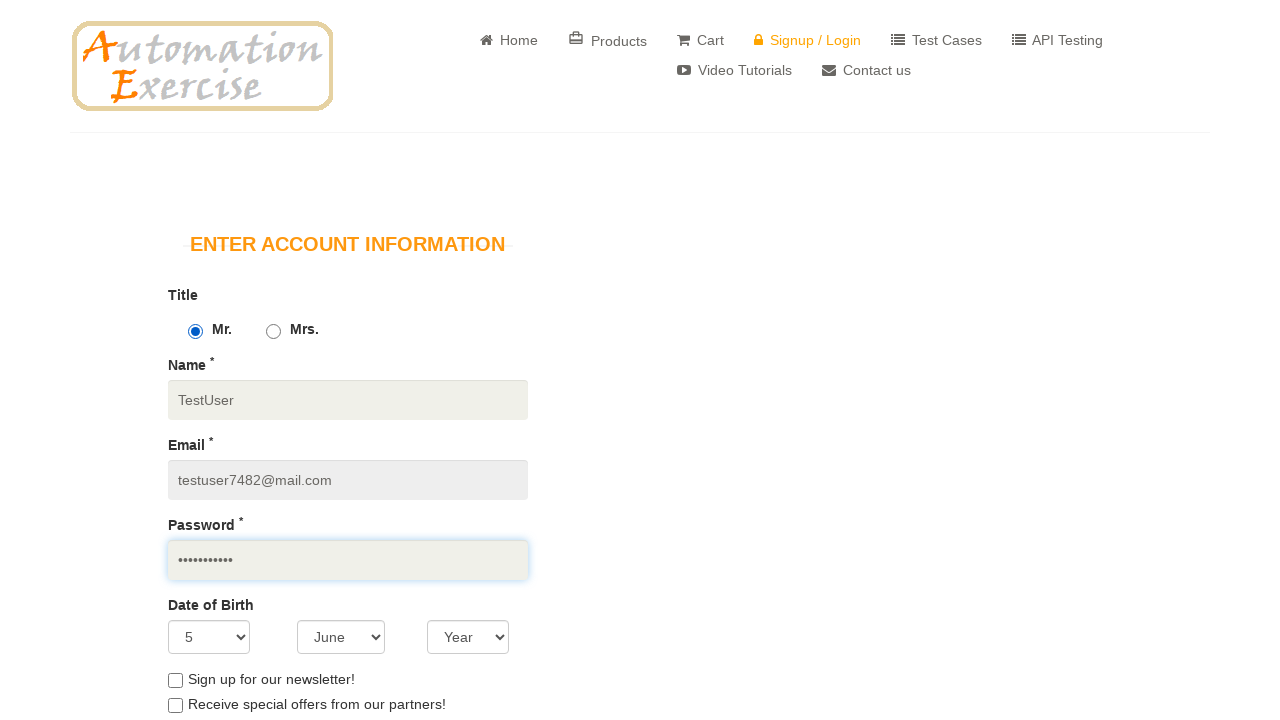

Selected year 1990 for date of birth on #years
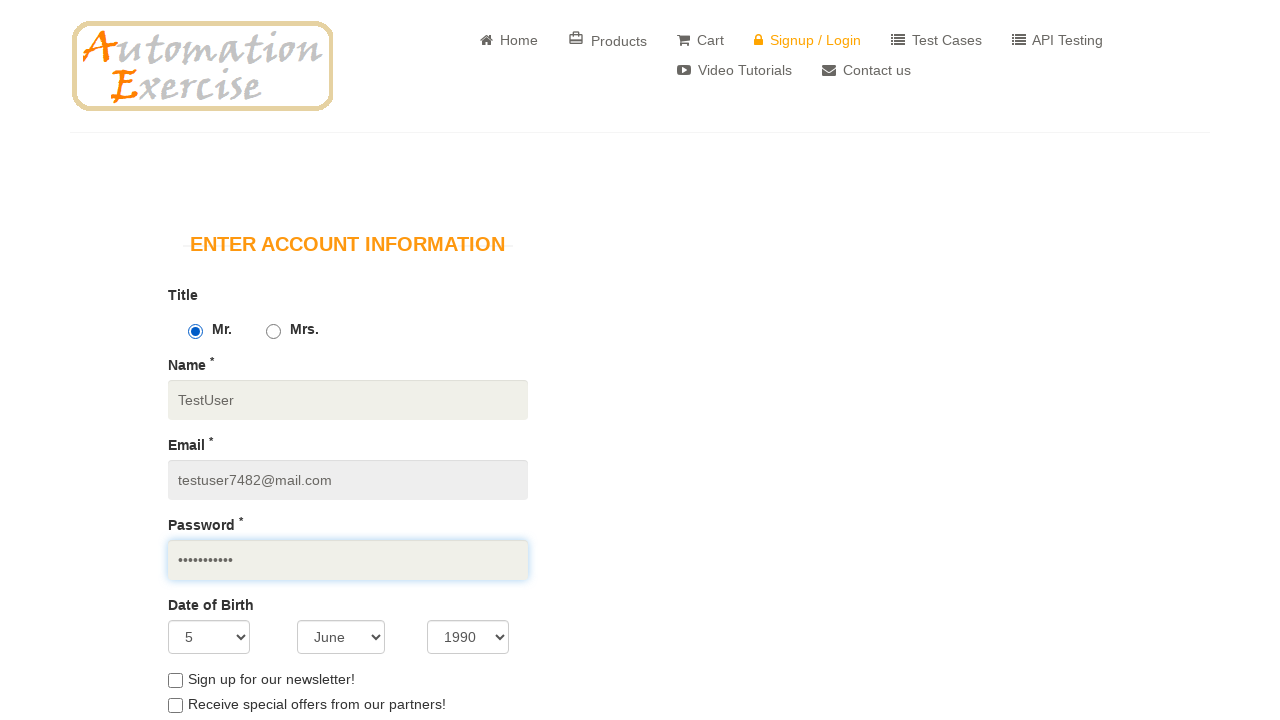

Checked newsletter subscription checkbox at (175, 680) on #newsletter
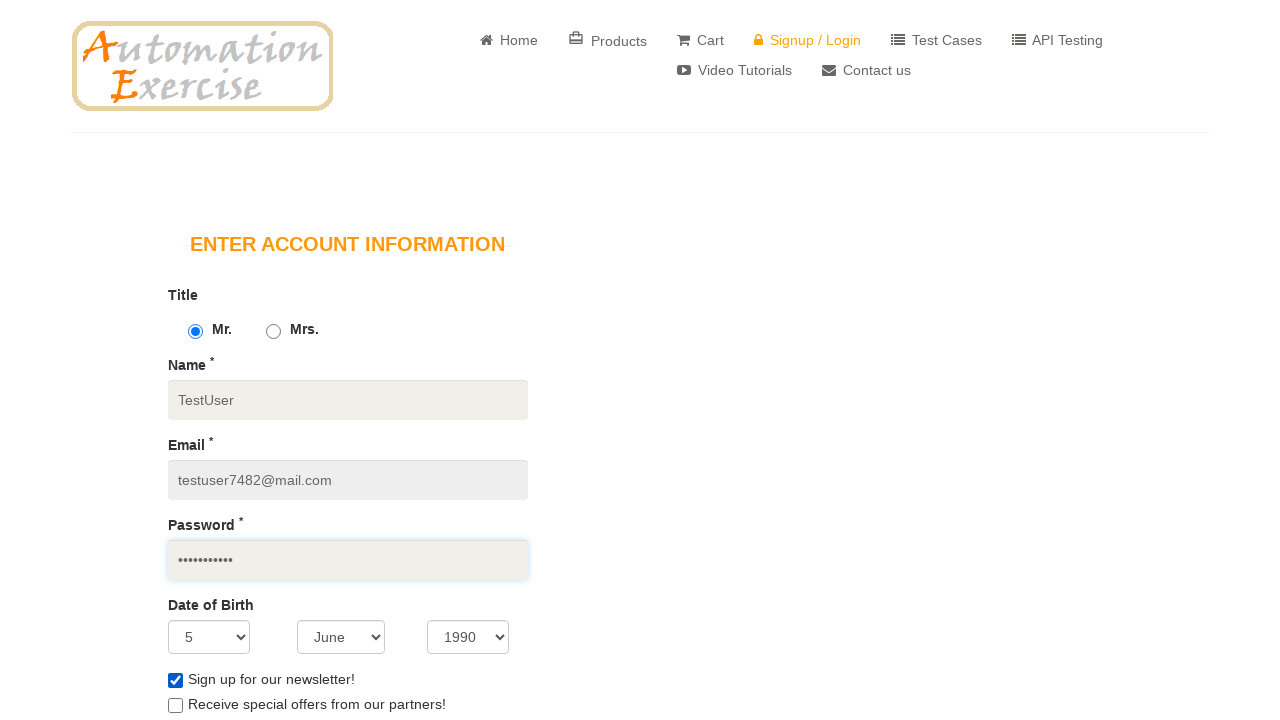

Checked special offers checkbox at (175, 706) on #optin
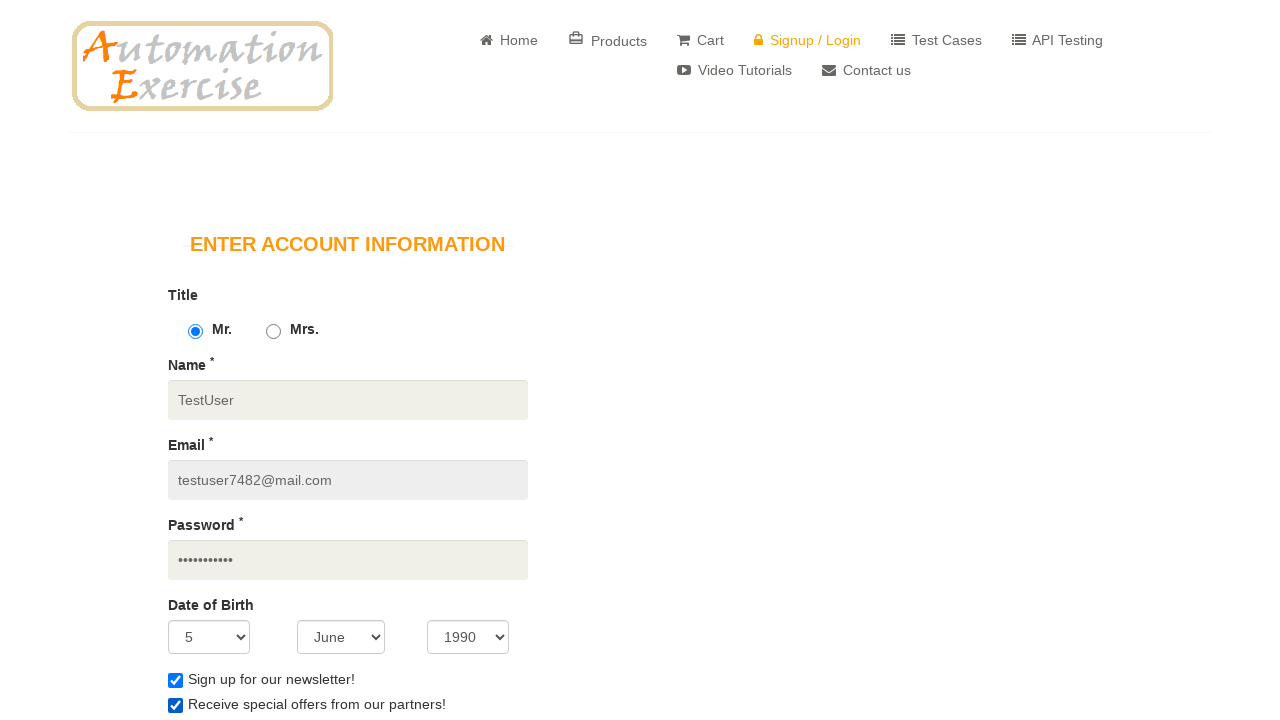

Entered first name 'John' on #first_name
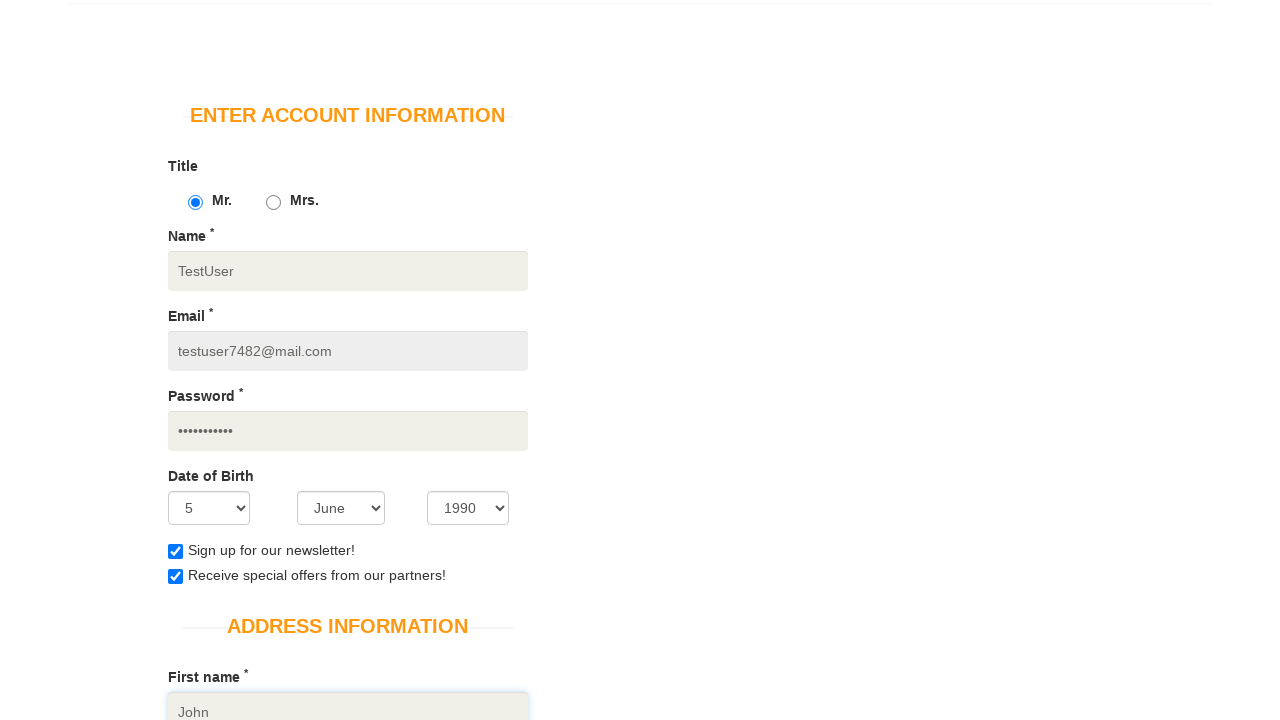

Entered last name 'Doee' on #last_name
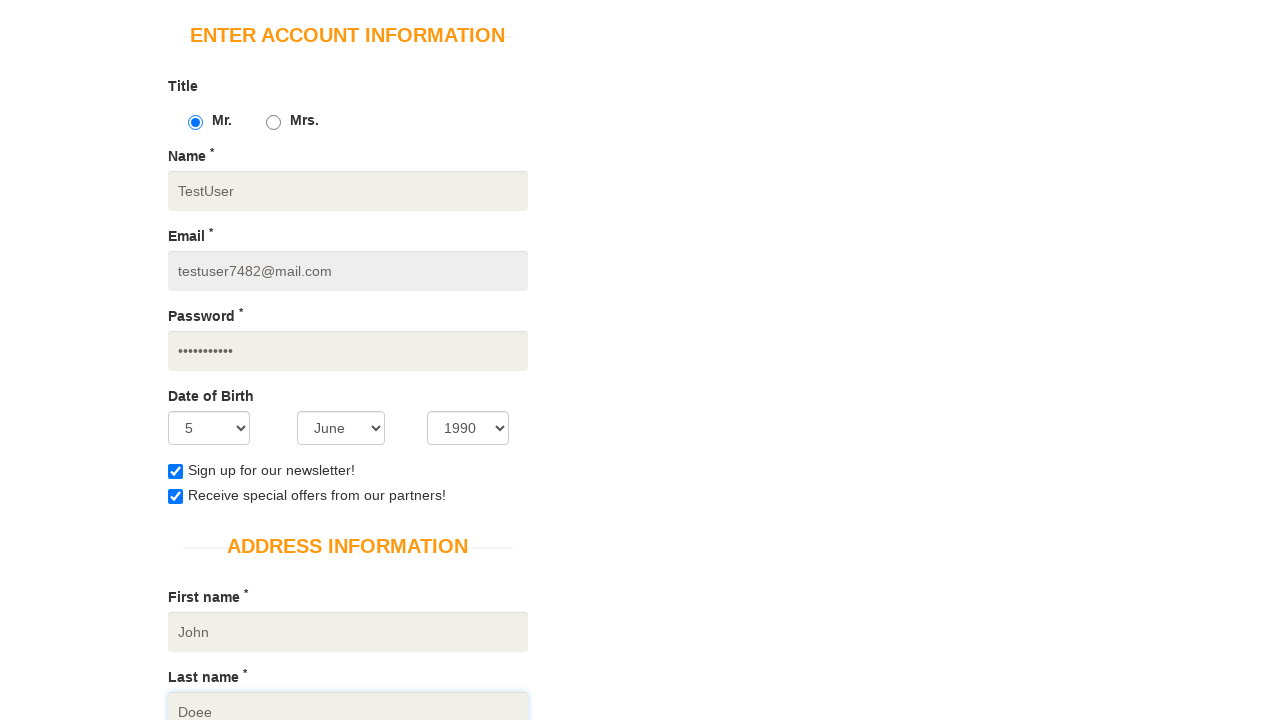

Entered company name 'AutomationCo' on #company
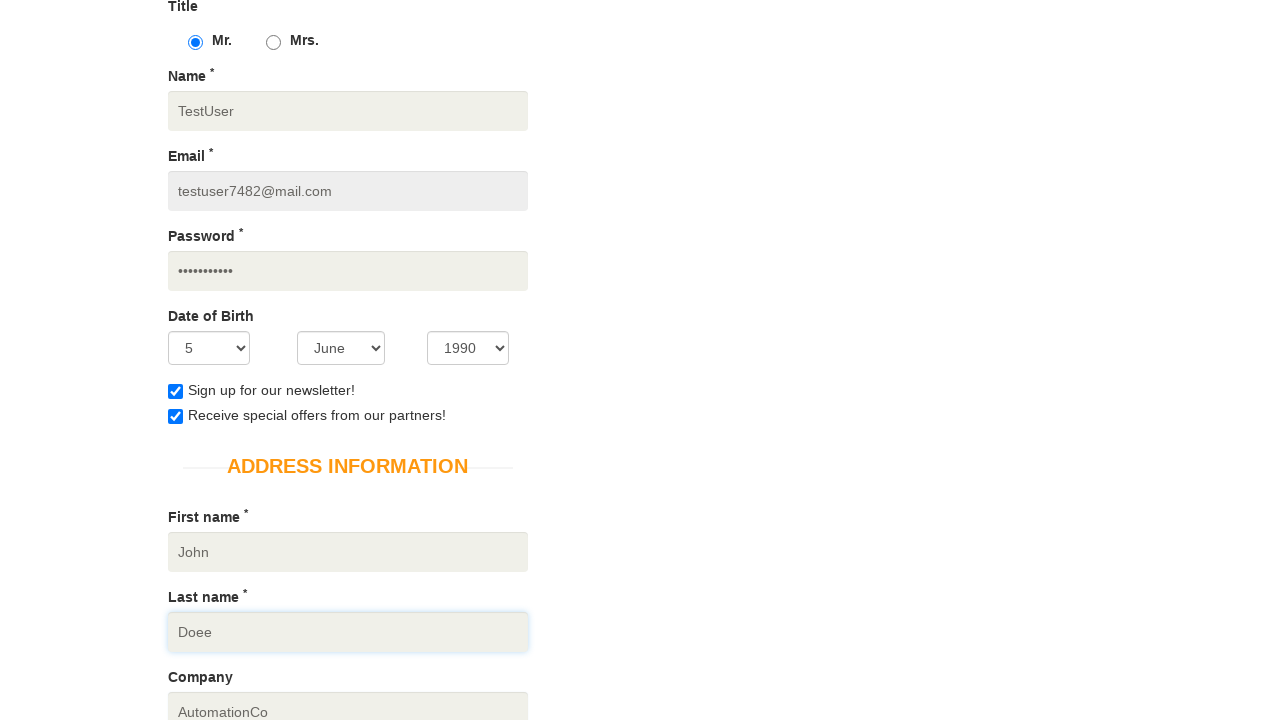

Entered primary address '123 Testing Blvd' on #address1
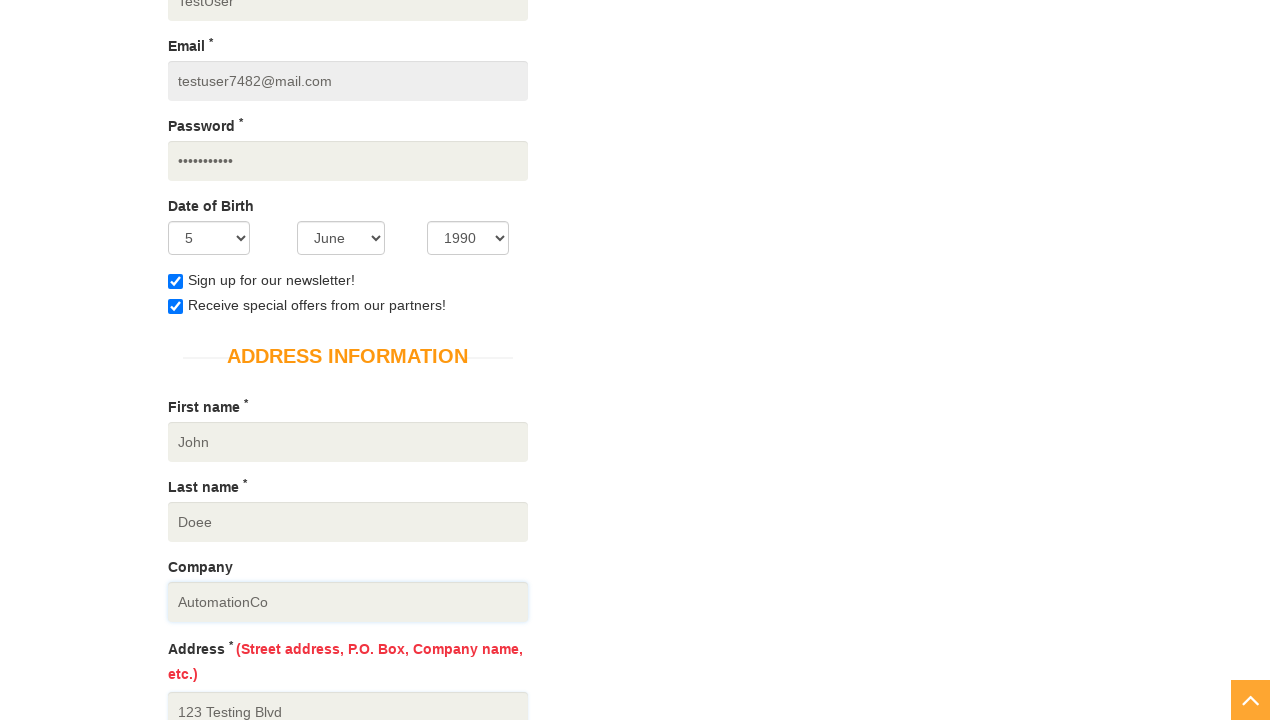

Entered secondary address 'Suite 456' on #address2
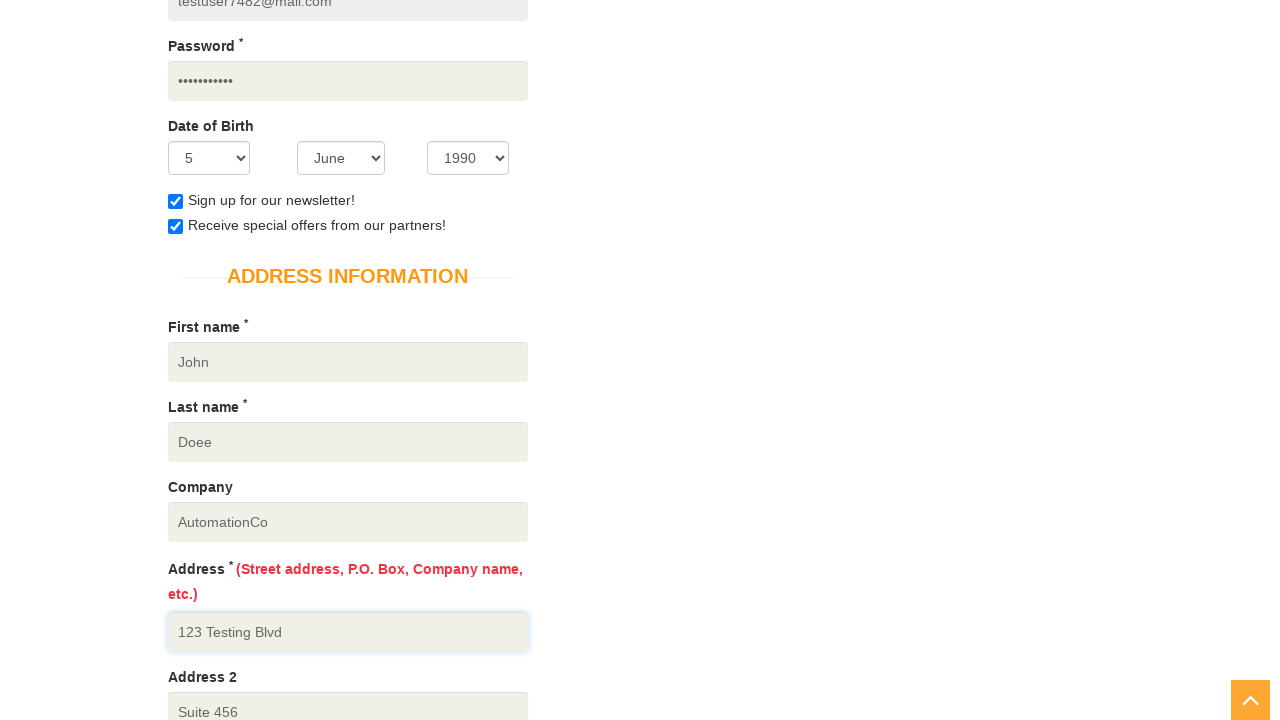

Selected country 'India' on #country
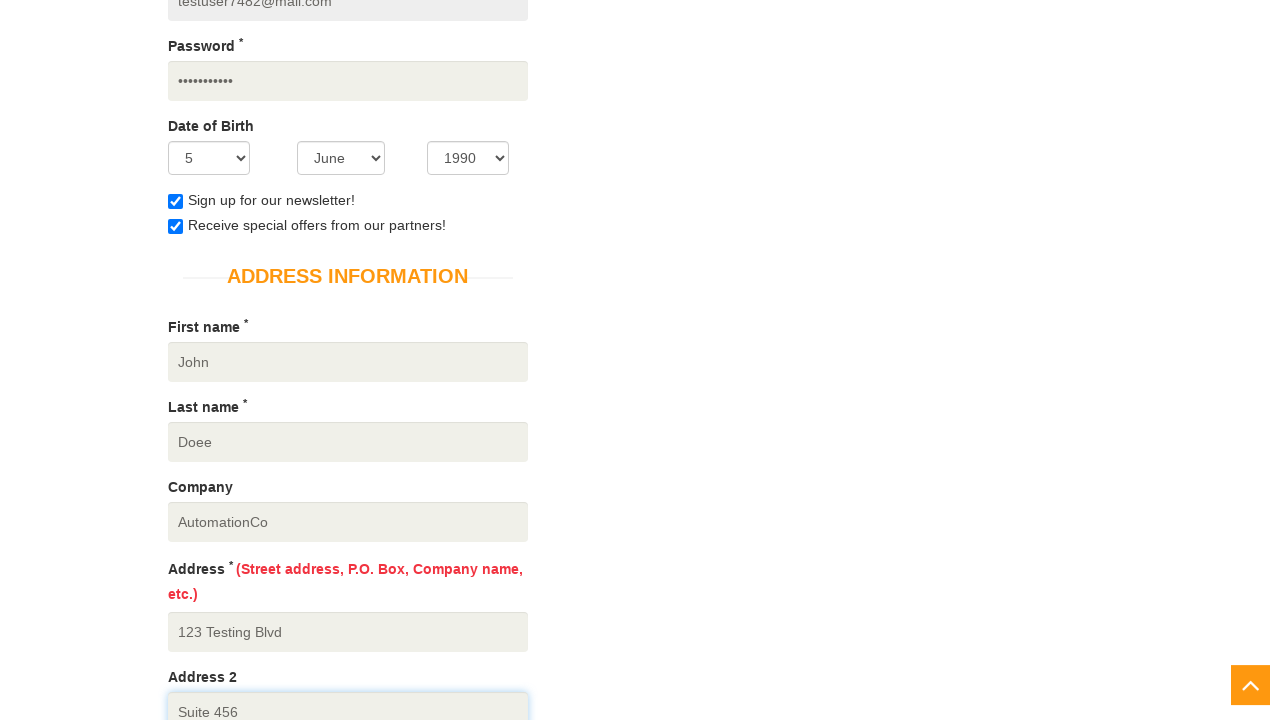

Entered state 'Delhi' on #state
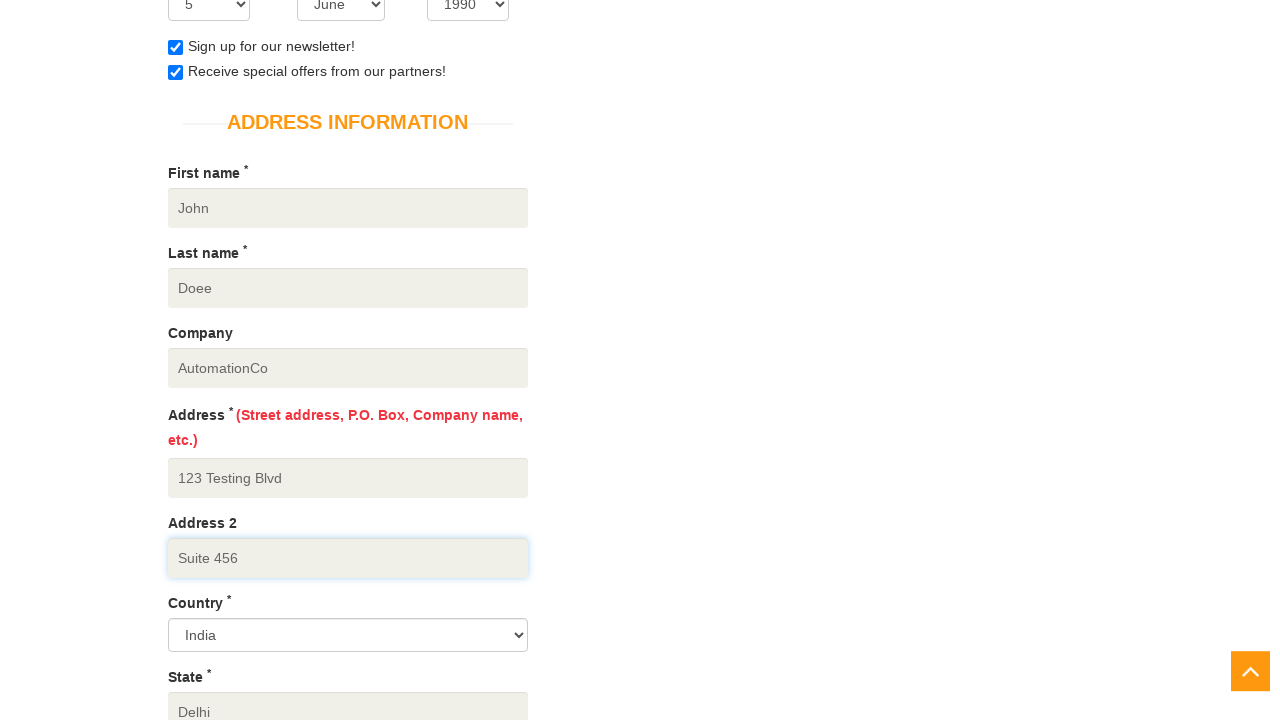

Entered city 'New Delhi' on #city
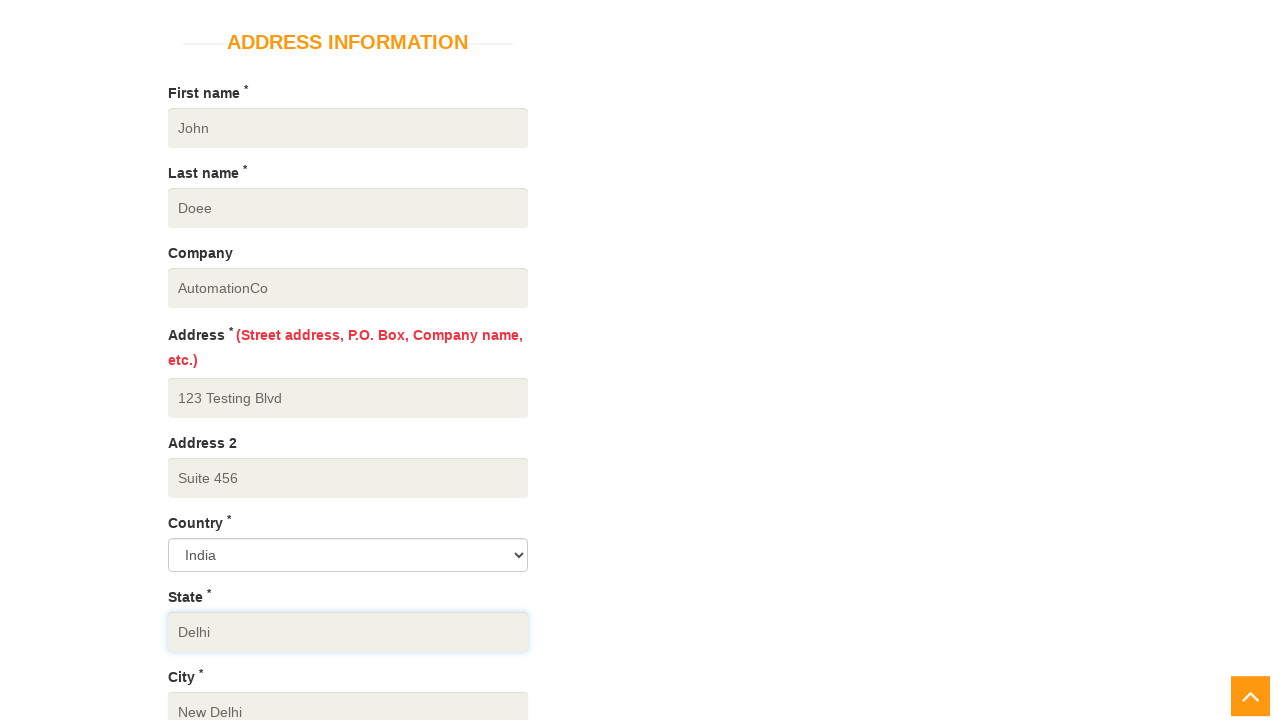

Entered zip code '110001' on #zipcode
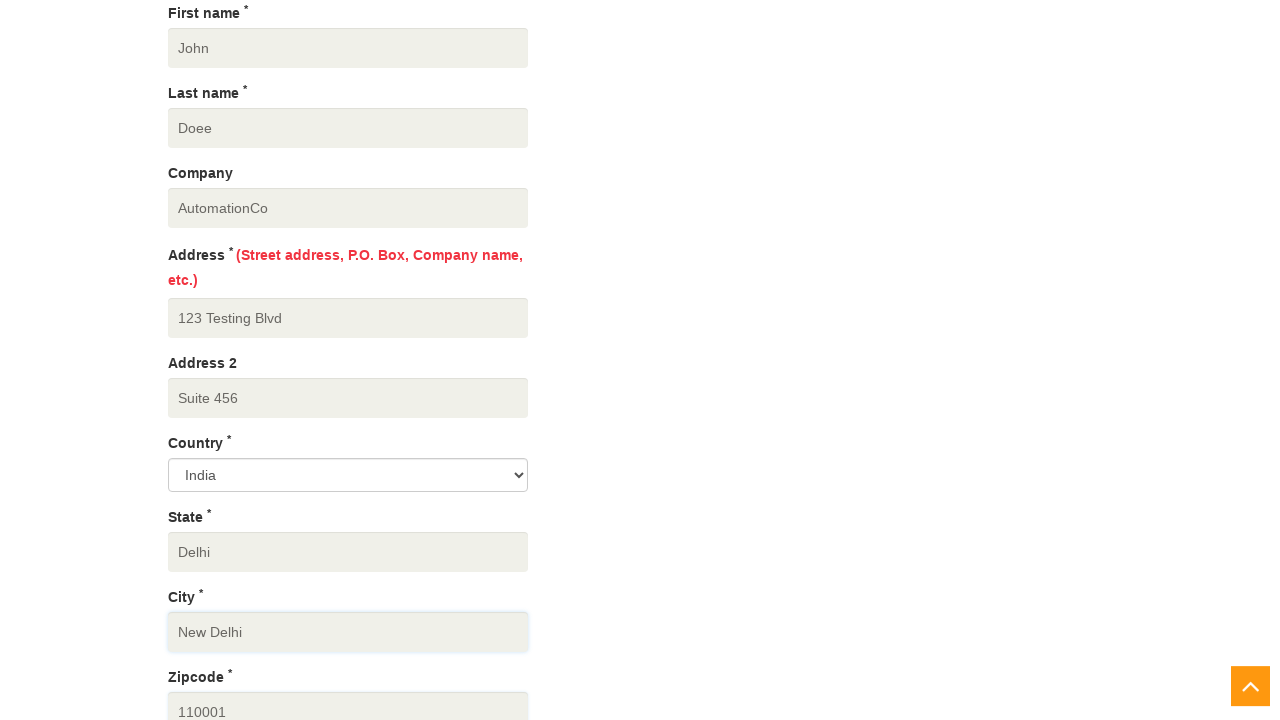

Entered mobile number '9999999999' on #mobile_number
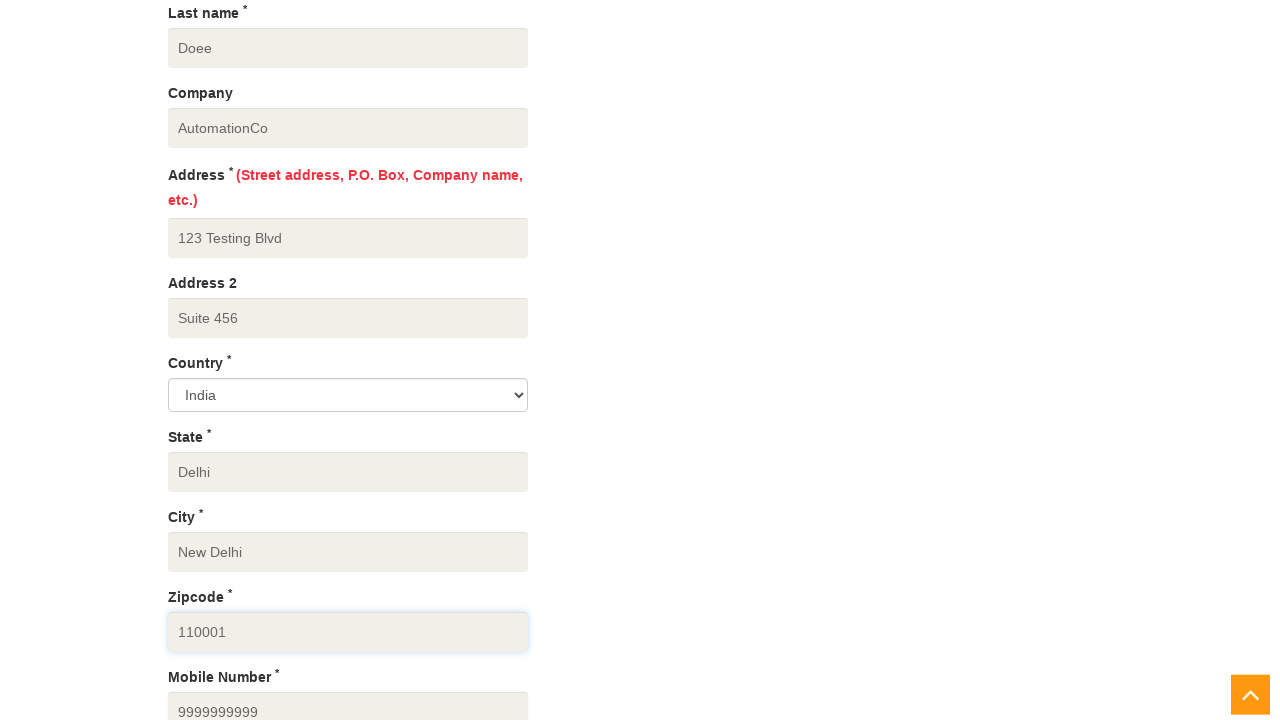

Clicked Create Account button to finalize account creation at (241, 360) on button[data-qa='create-account']
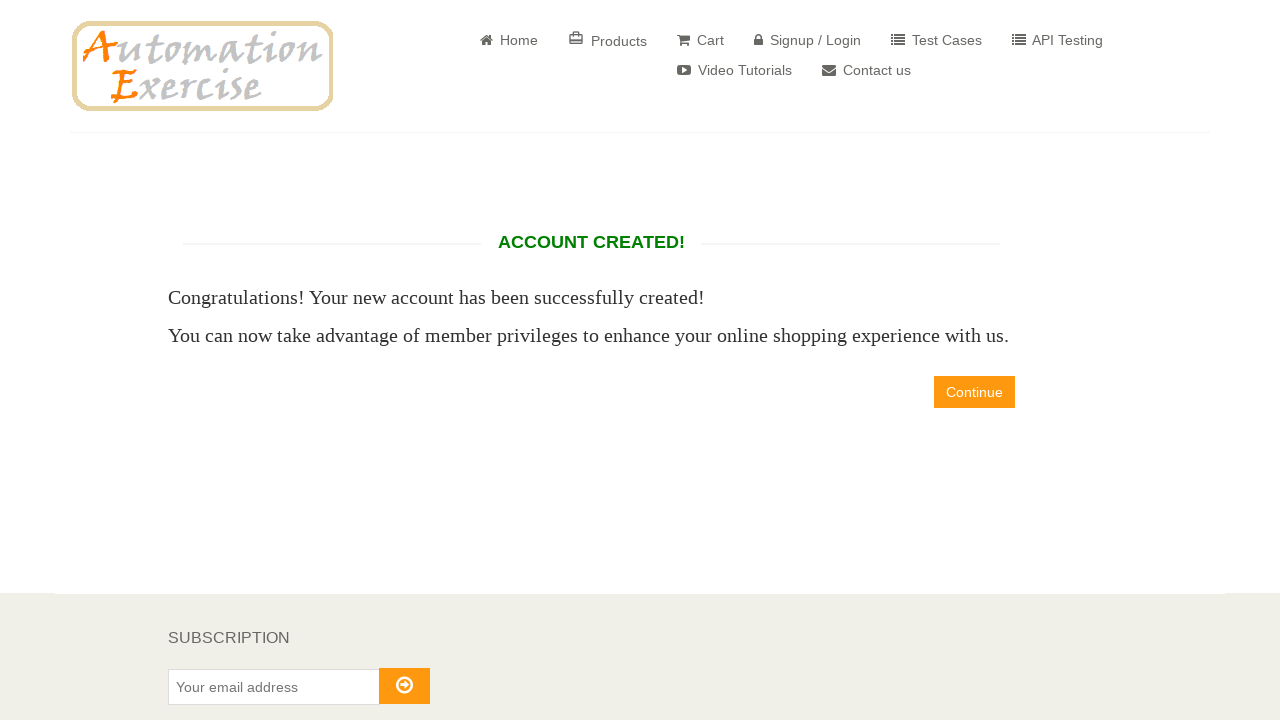

Account created successfully - confirmation page displayed
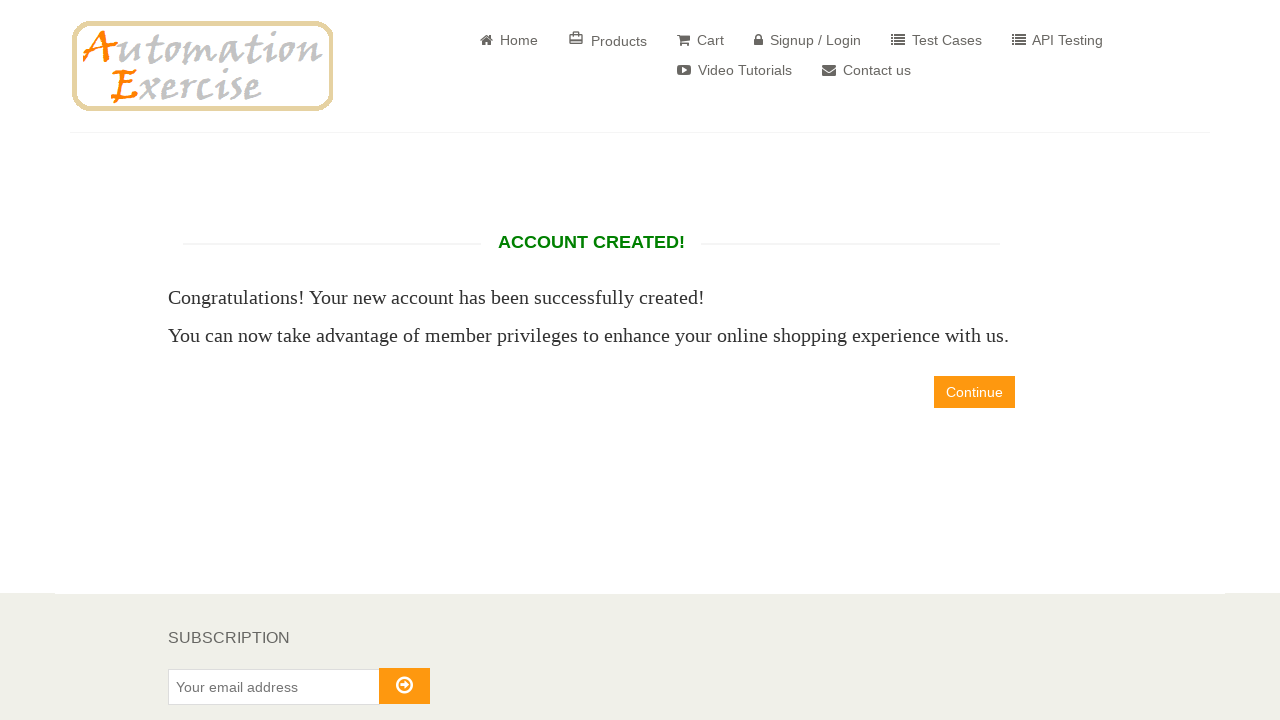

Clicked Continue button after account creation at (974, 392) on a[data-qa='continue-button']
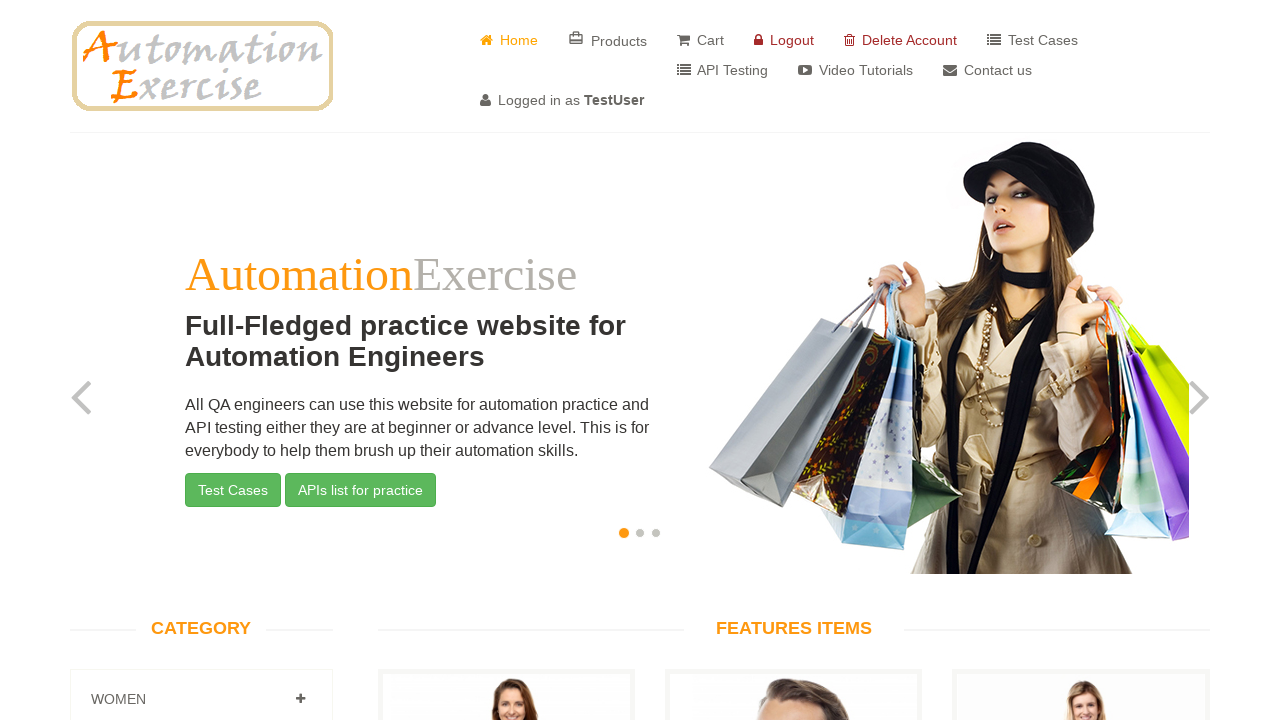

Clicked Delete Account to clean up test account at (900, 40) on text=Delete Account
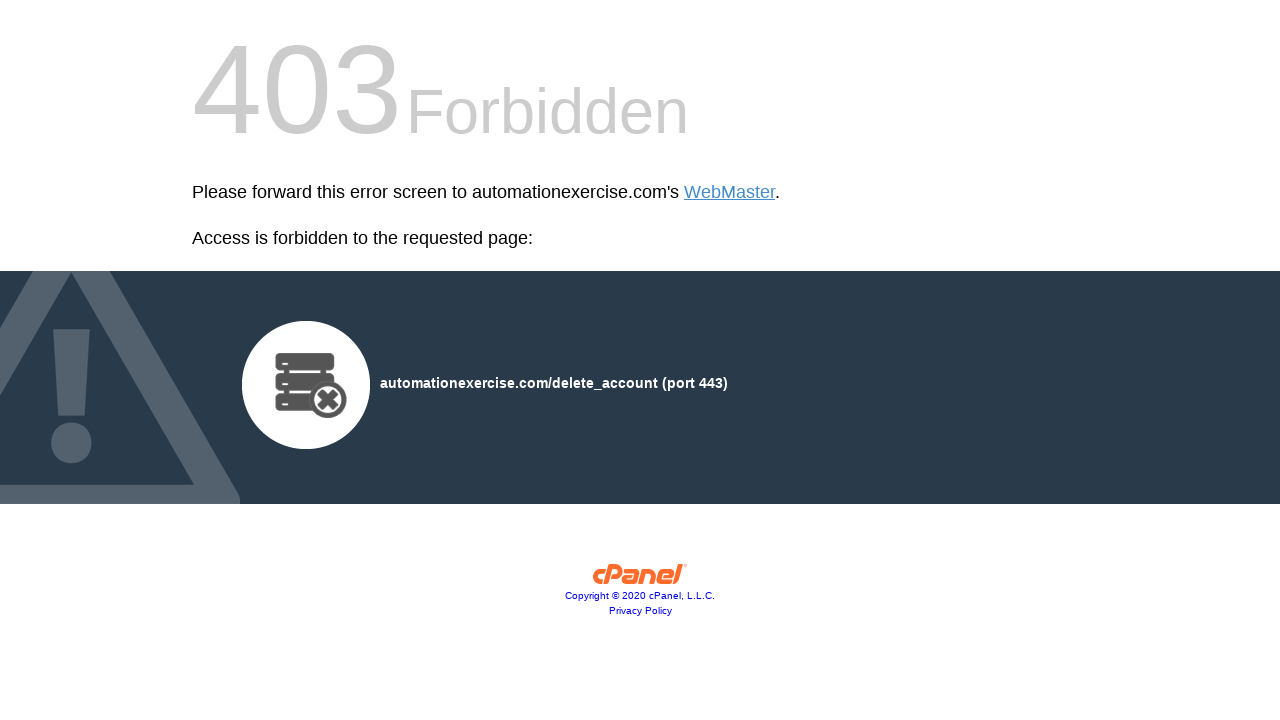

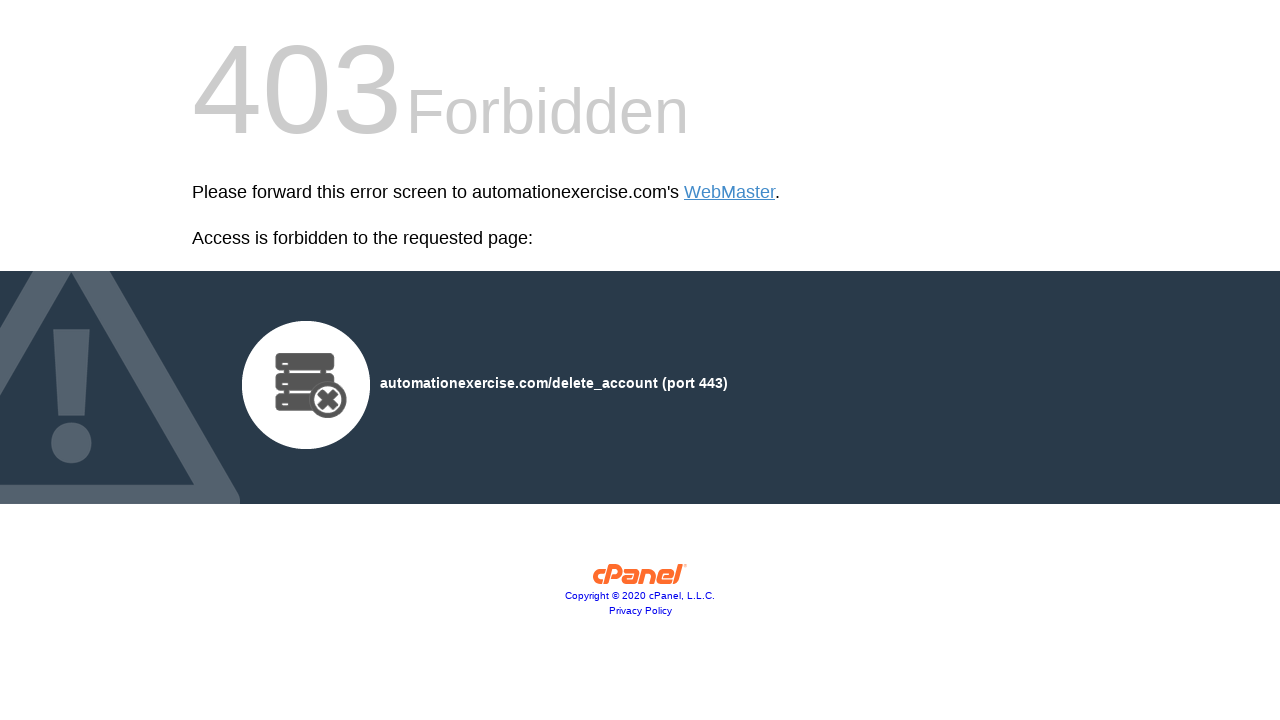